Tests that clicking the About link in the menu navigates to the About section

Starting URL: https://hammadrashid1997.github.io/Portfolio/

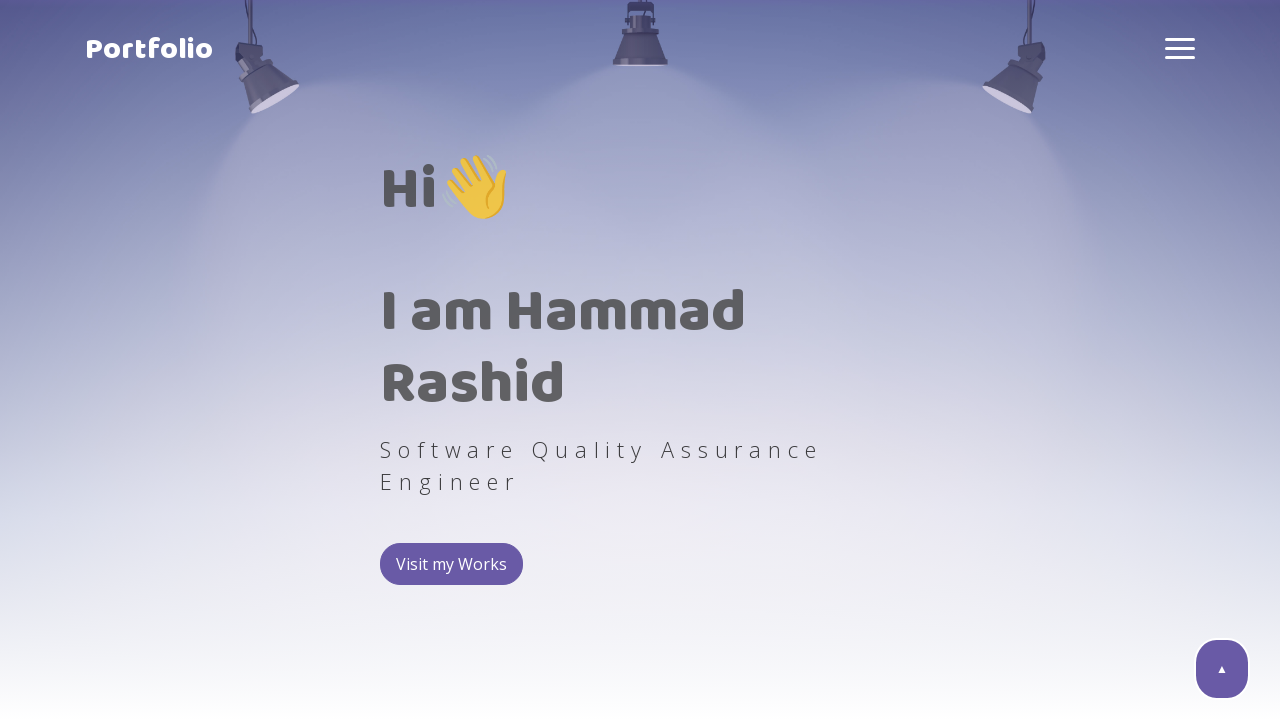

Hamburger menu button is visible
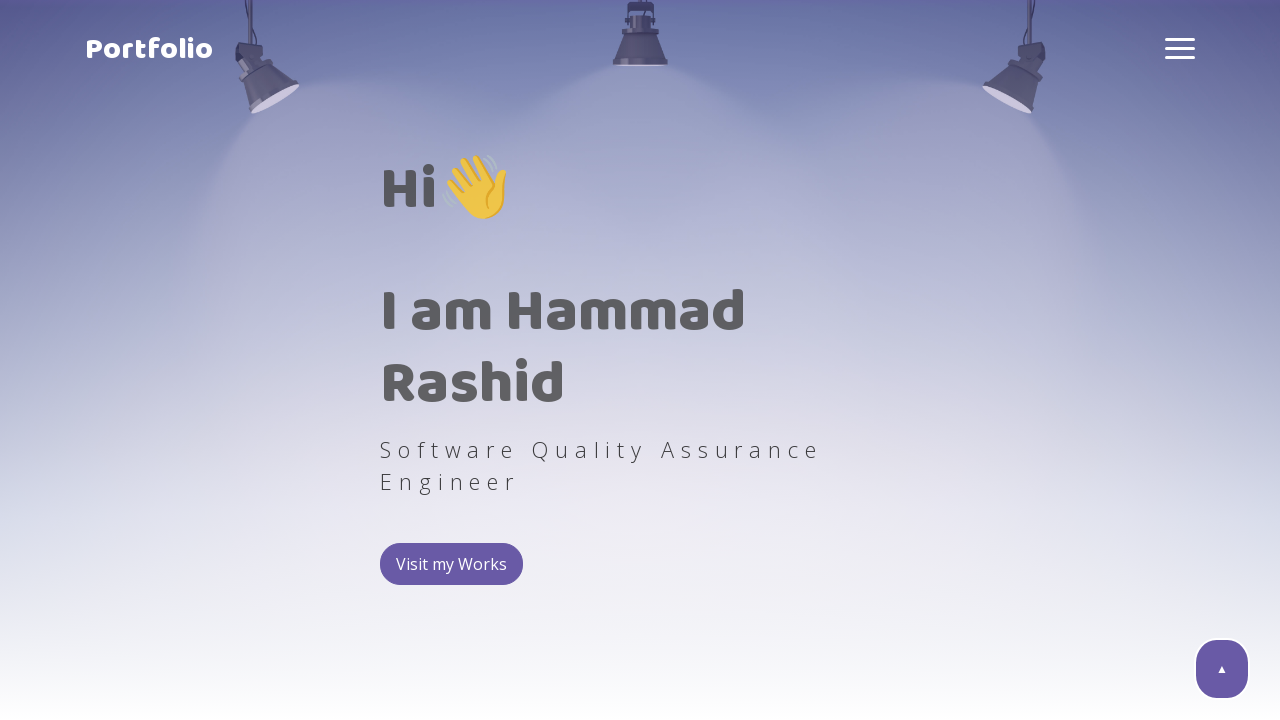

Clicked hamburger menu button at (1180, 48) on .hamburger-box
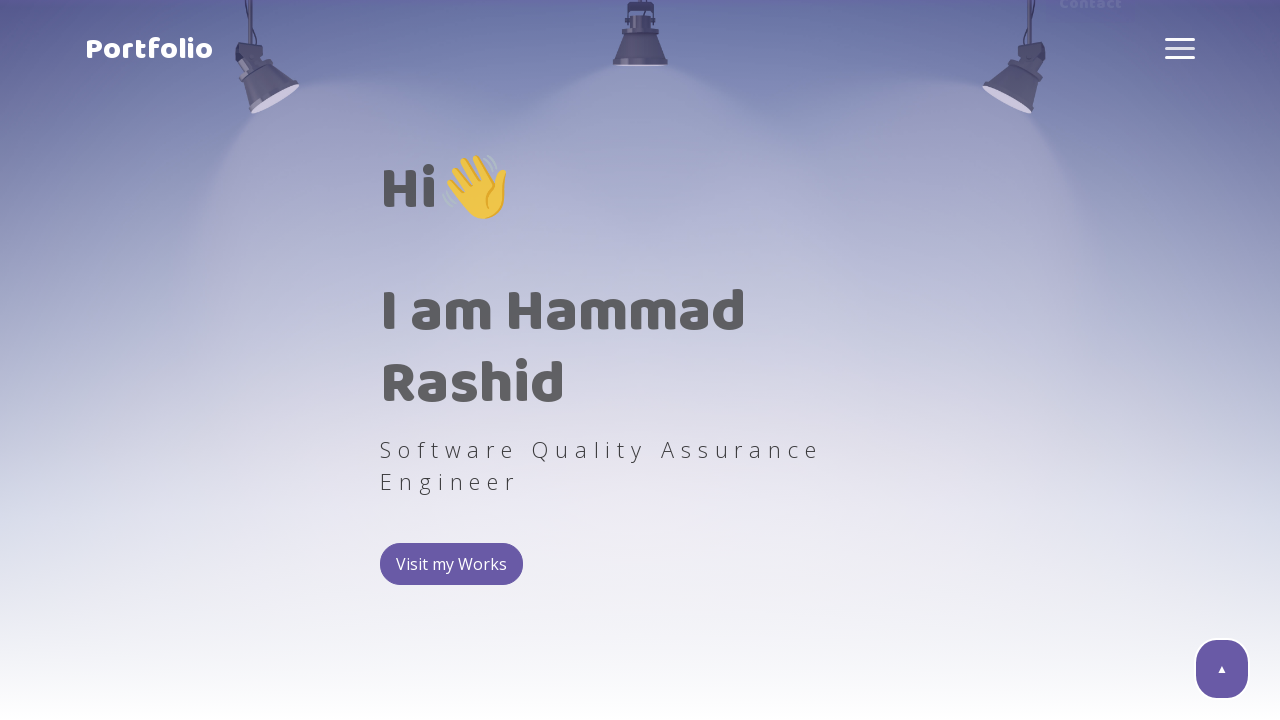

Menu opened and is-active state applied
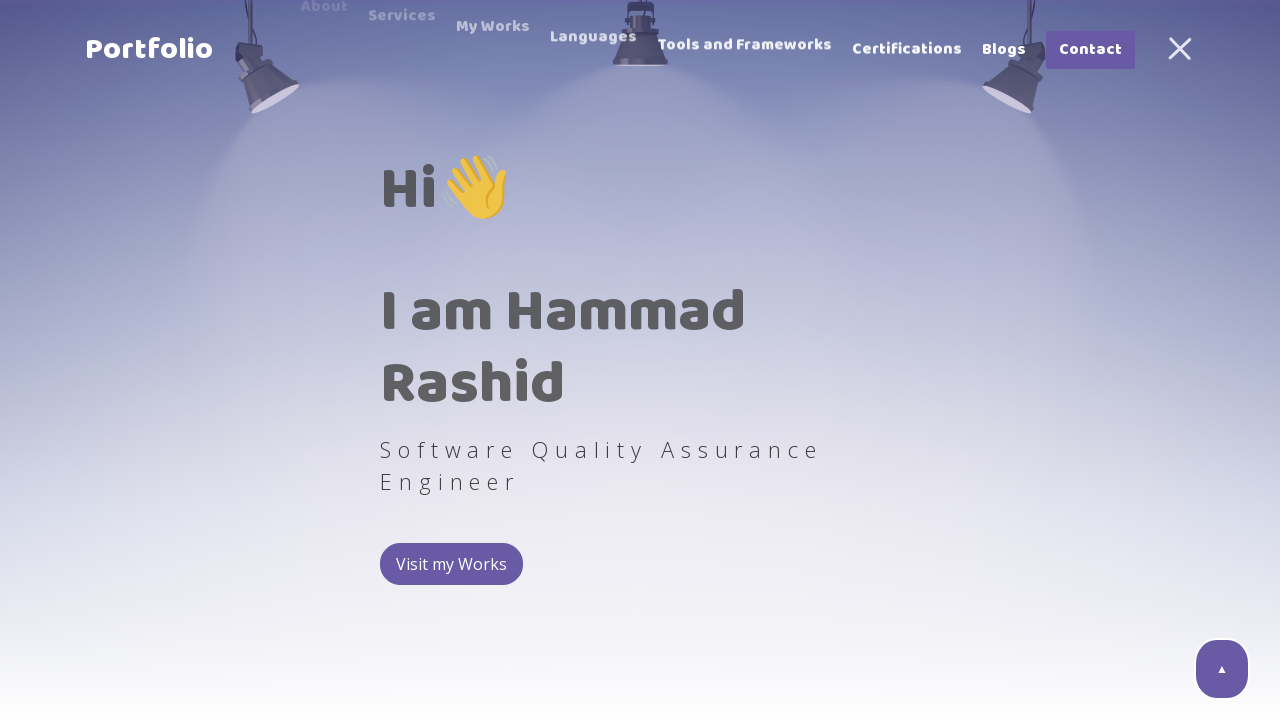

Clicked About link in menu at (324, 50) on .link:has-text('About')
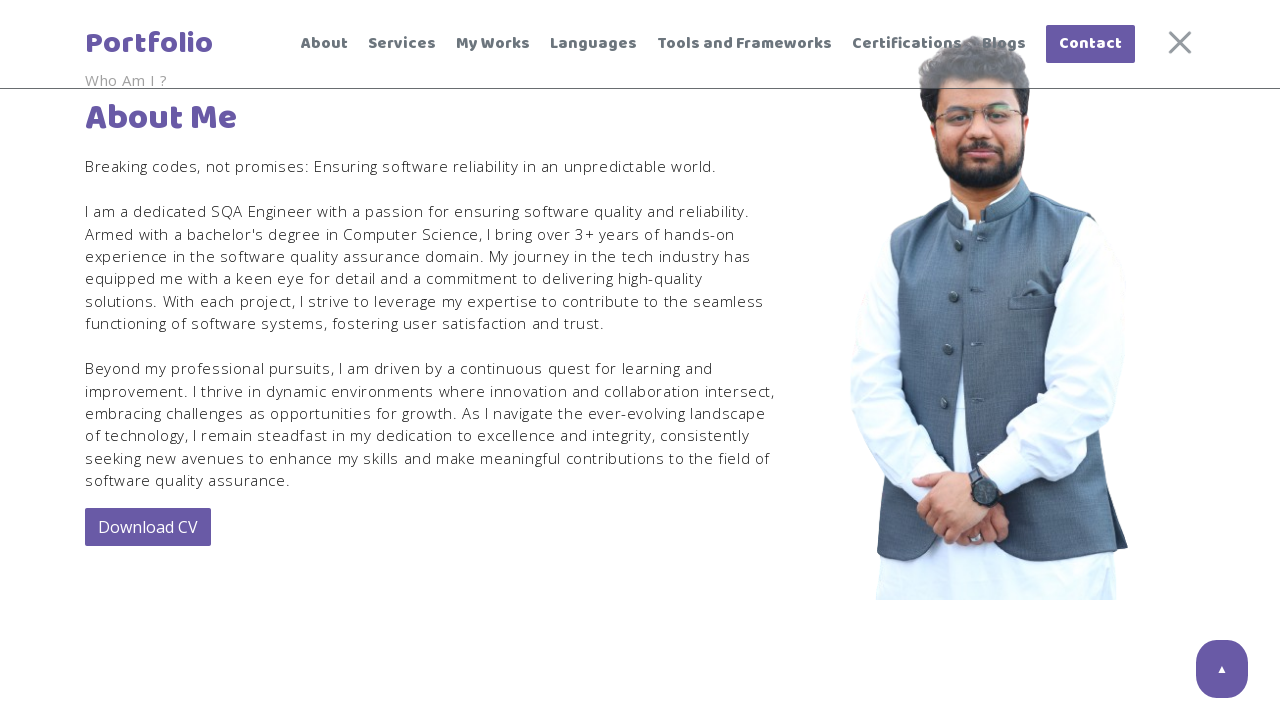

Navigated to About section successfully
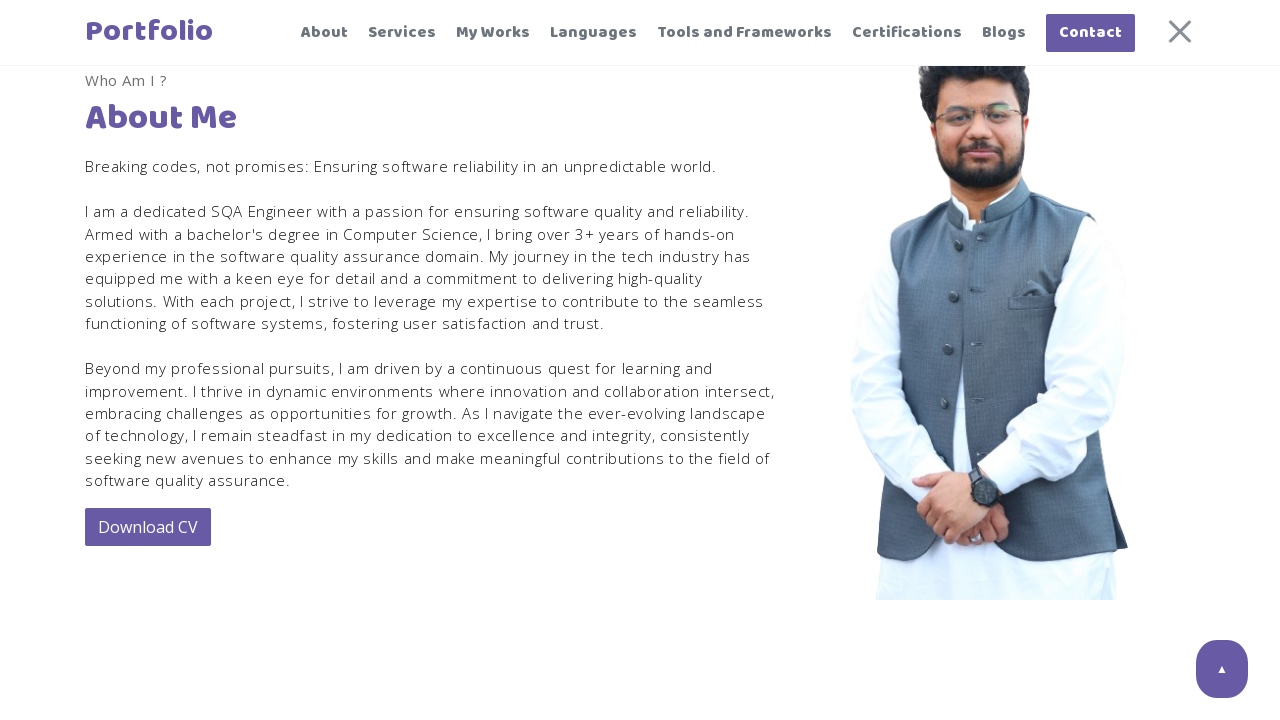

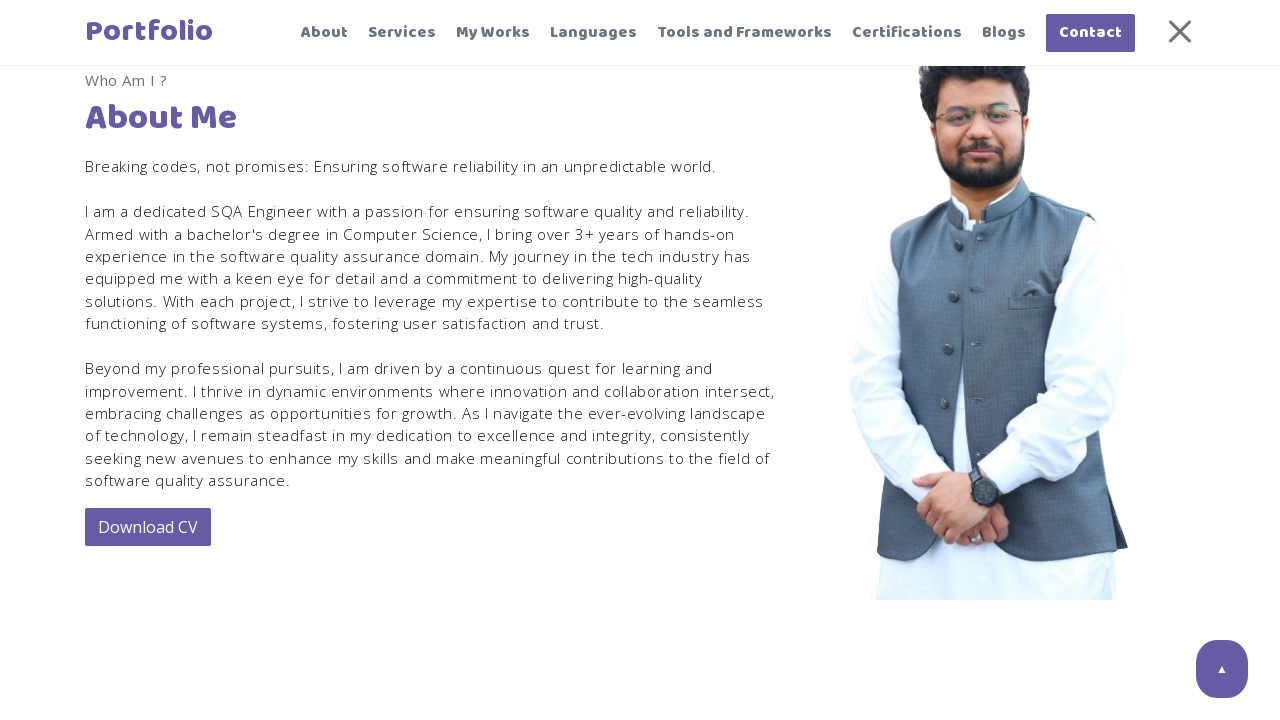